Tests date picker functionality by selecting a specific date (August 18, 2029) through the calendar widget, navigating through year and month views.

Starting URL: https://rahulshettyacademy.com/seleniumPractise/#/offers

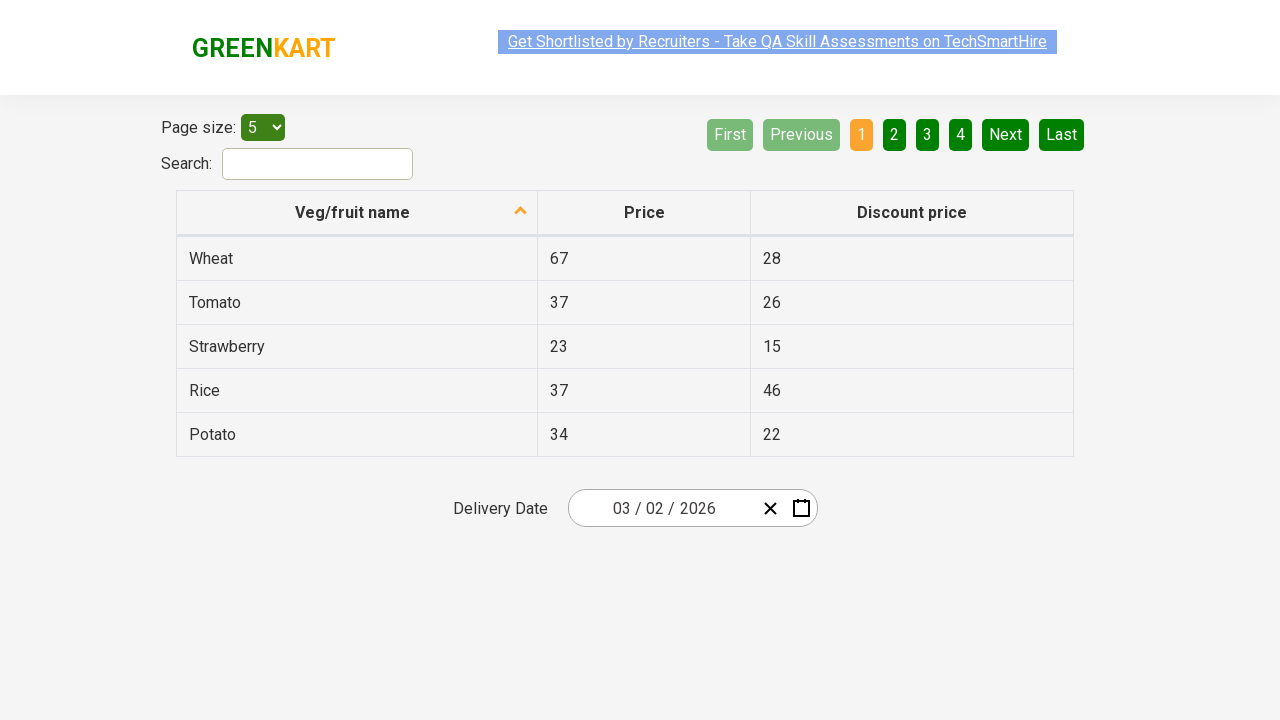

Waited for page to load completely (networkidle)
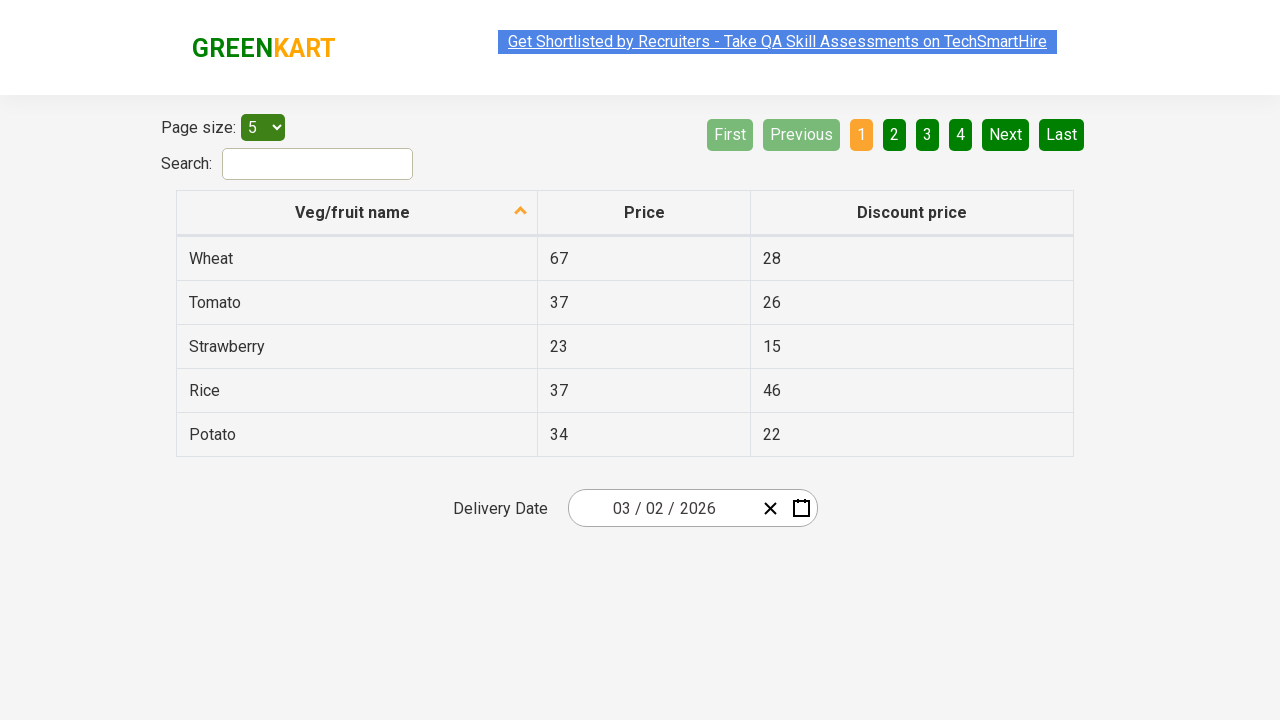

Calendar day input element is ready
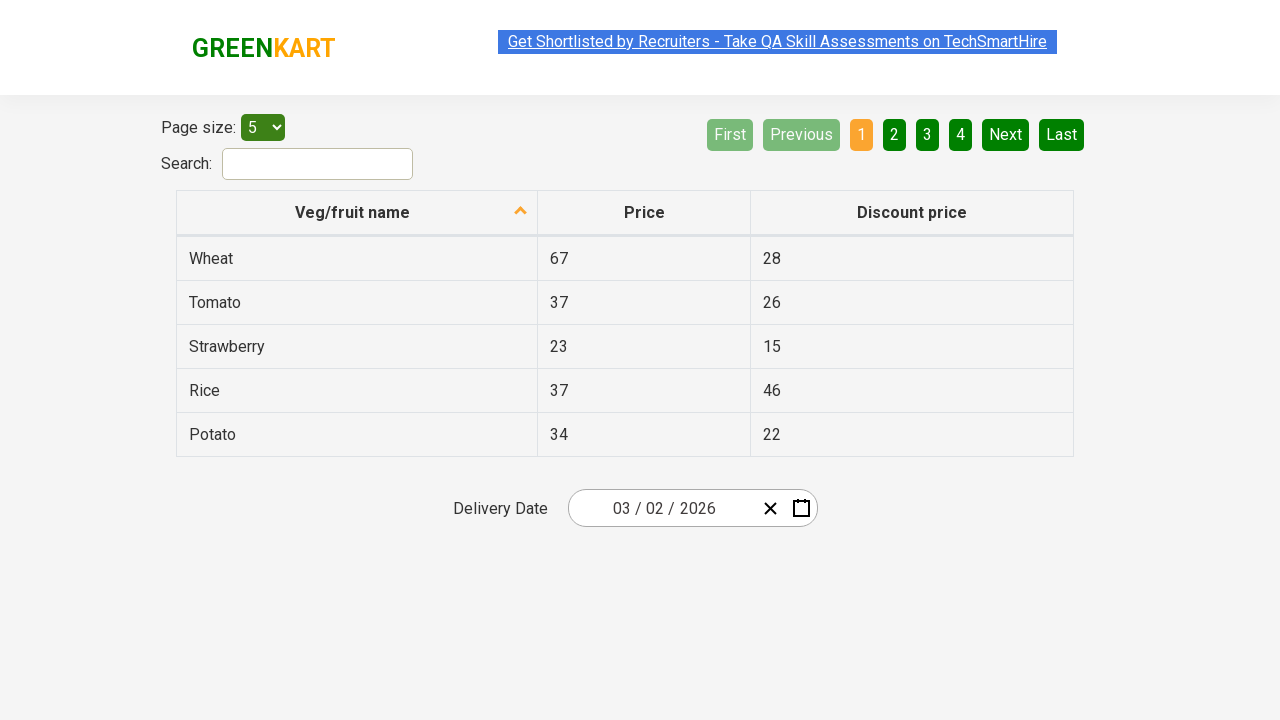

Clicked on calendar day input to open date picker at (659, 508) on .react-date-picker__inputGroup__day
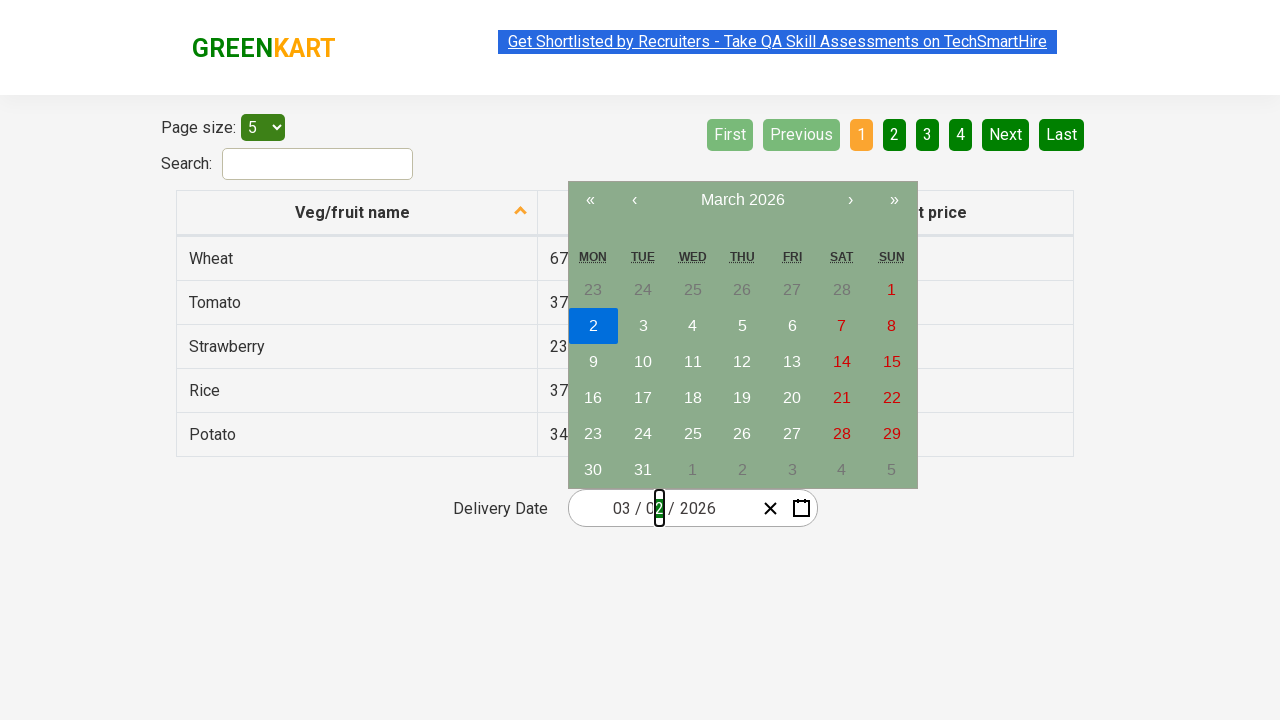

Clicked navigation label to navigate to month view at (742, 200) on .react-calendar__navigation__label
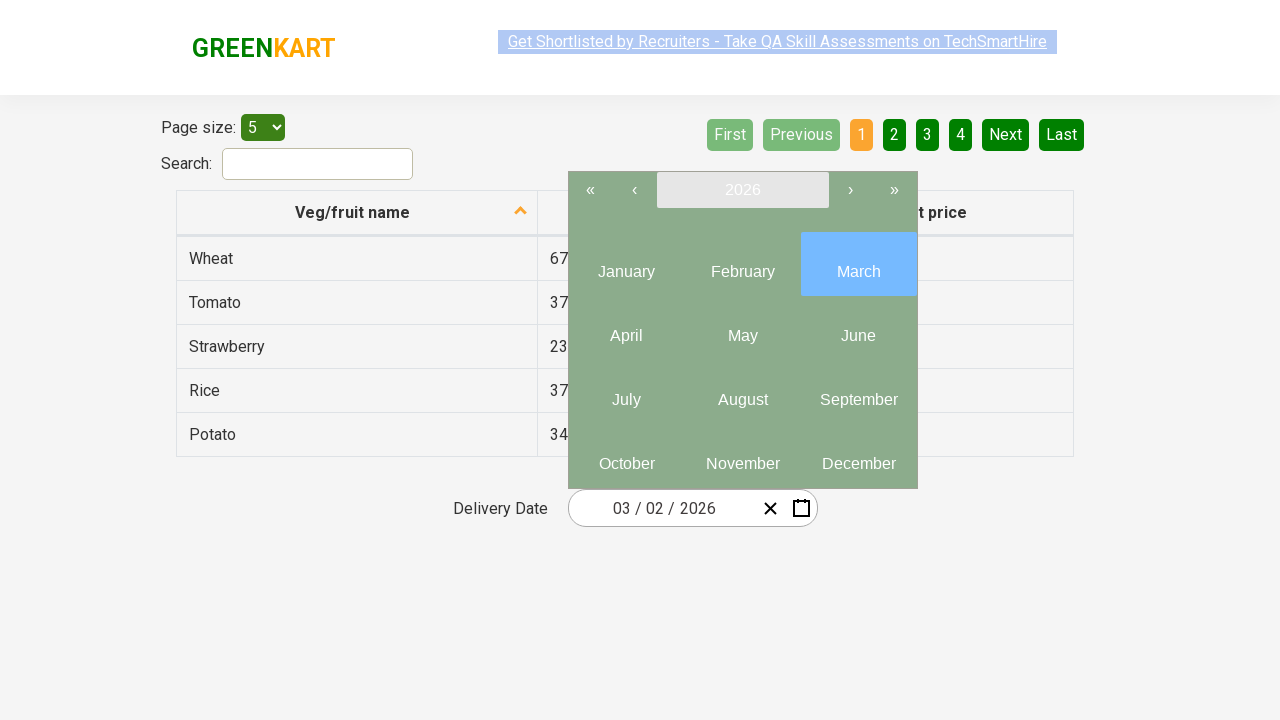

Clicked navigation label again to navigate to year view at (742, 190) on .react-calendar__navigation__label
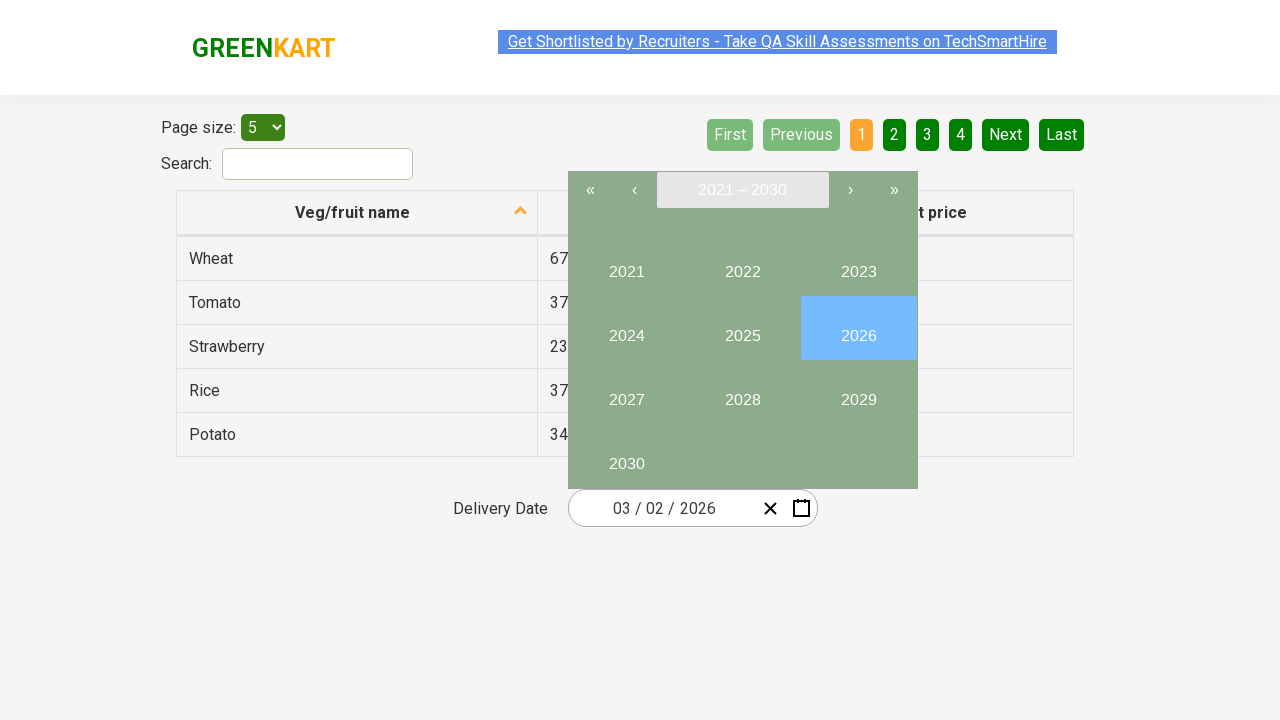

Selected year 2029 at (858, 392) on internal:text="2029"i
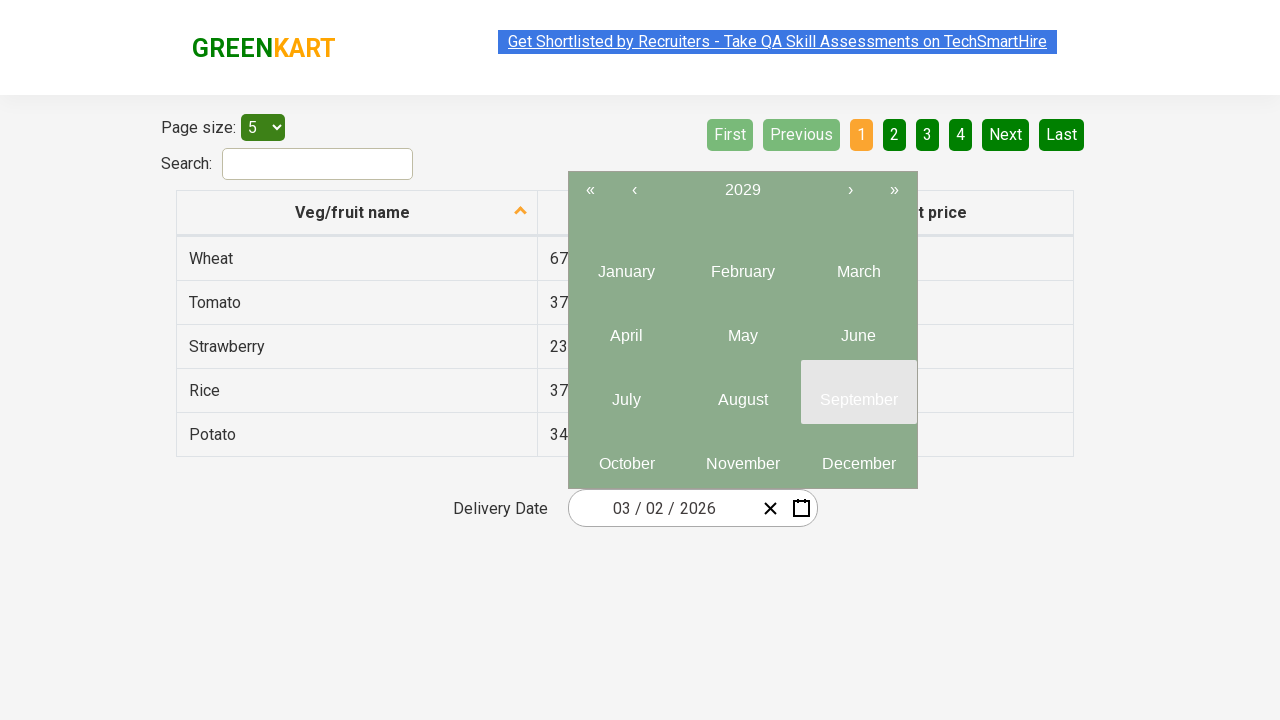

Selected month 8 from year view at (742, 392) on .react-calendar__year-view__months__month >> nth=7
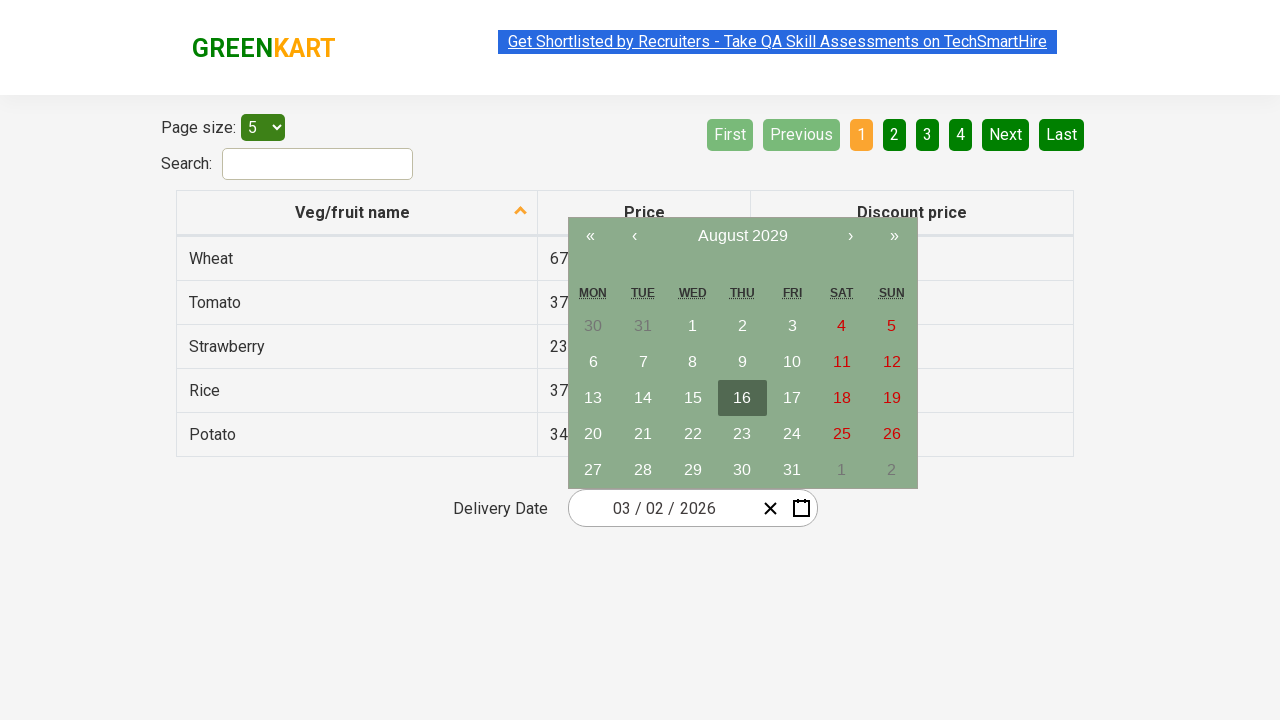

Selected date 18 from month view (August 18, 2029) at (792, 398) on .react-calendar__month-view__days__day >> nth=18
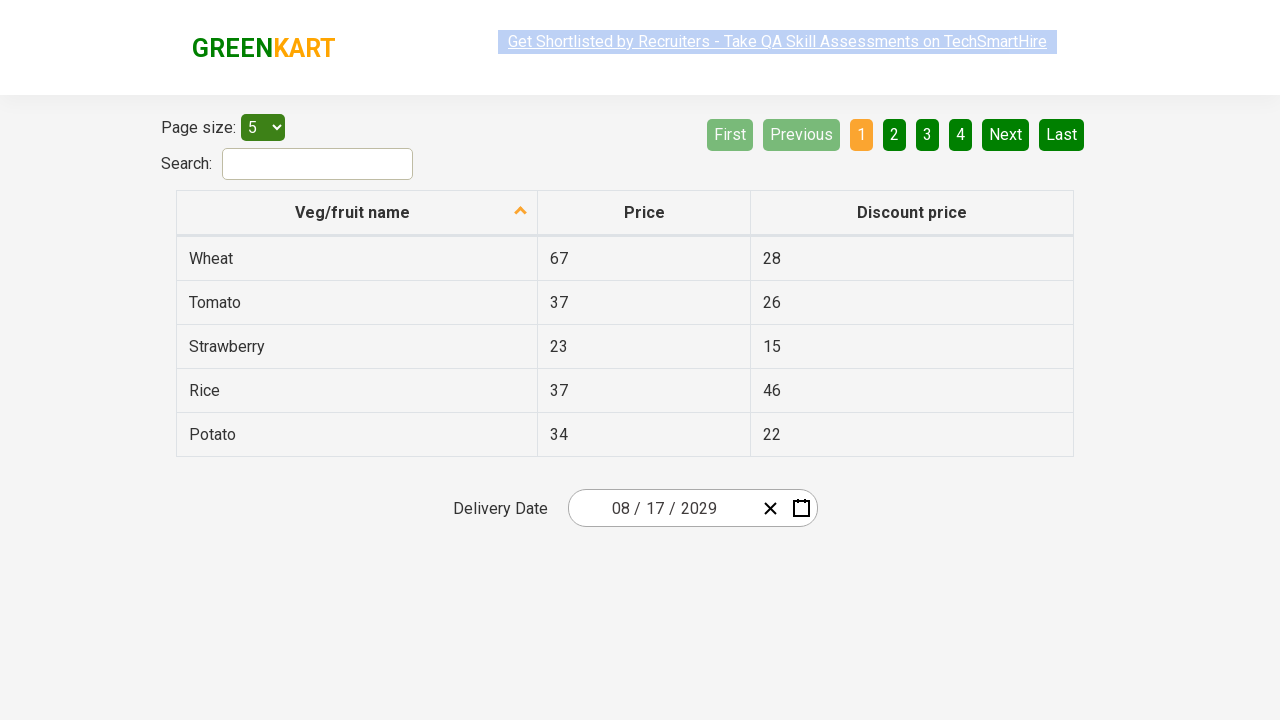

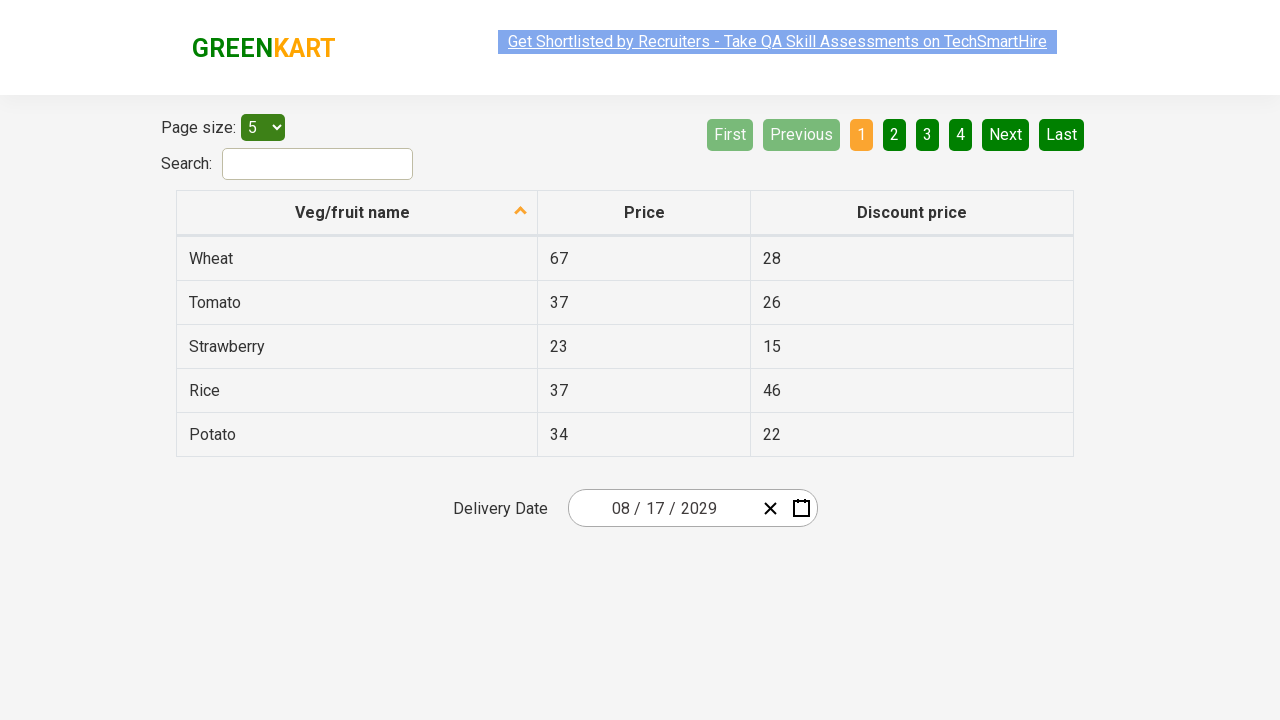